Navigates to testotomasyonu.com and verifies the page loads correctly by checking the URL

Starting URL: https://www.testotomasyonu.com/

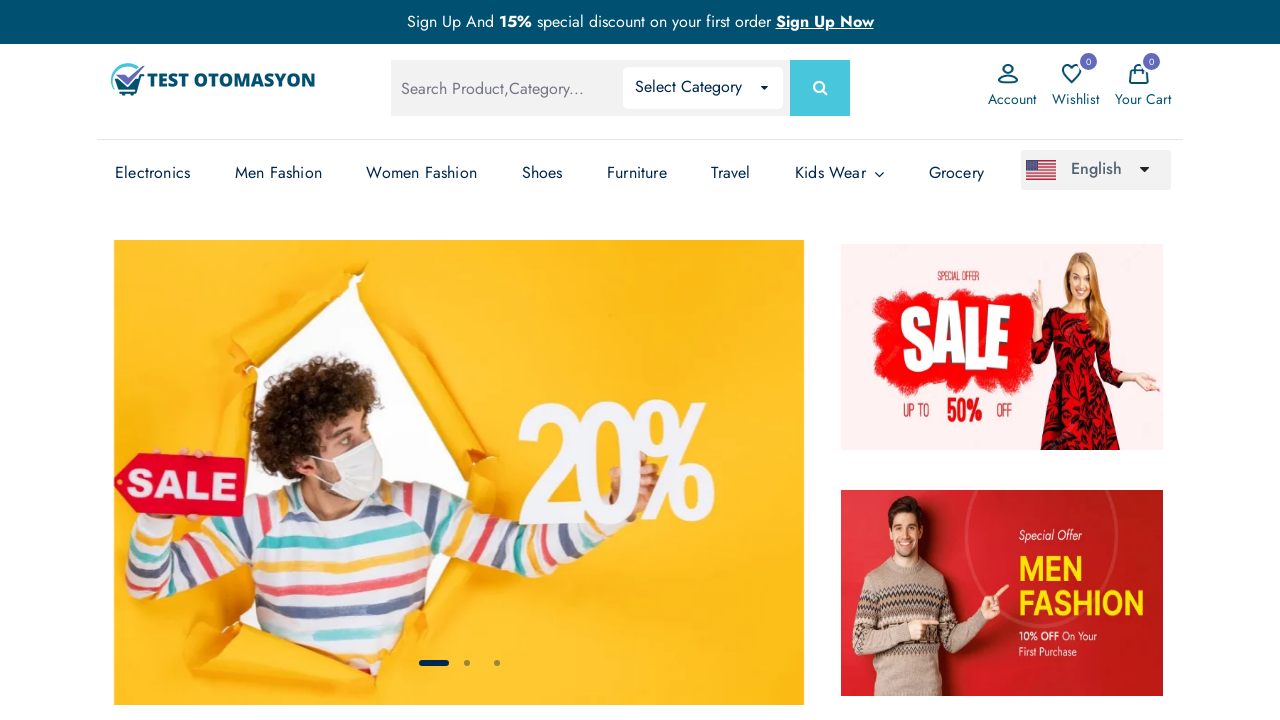

Navigated to https://www.testotomasyonu.com/
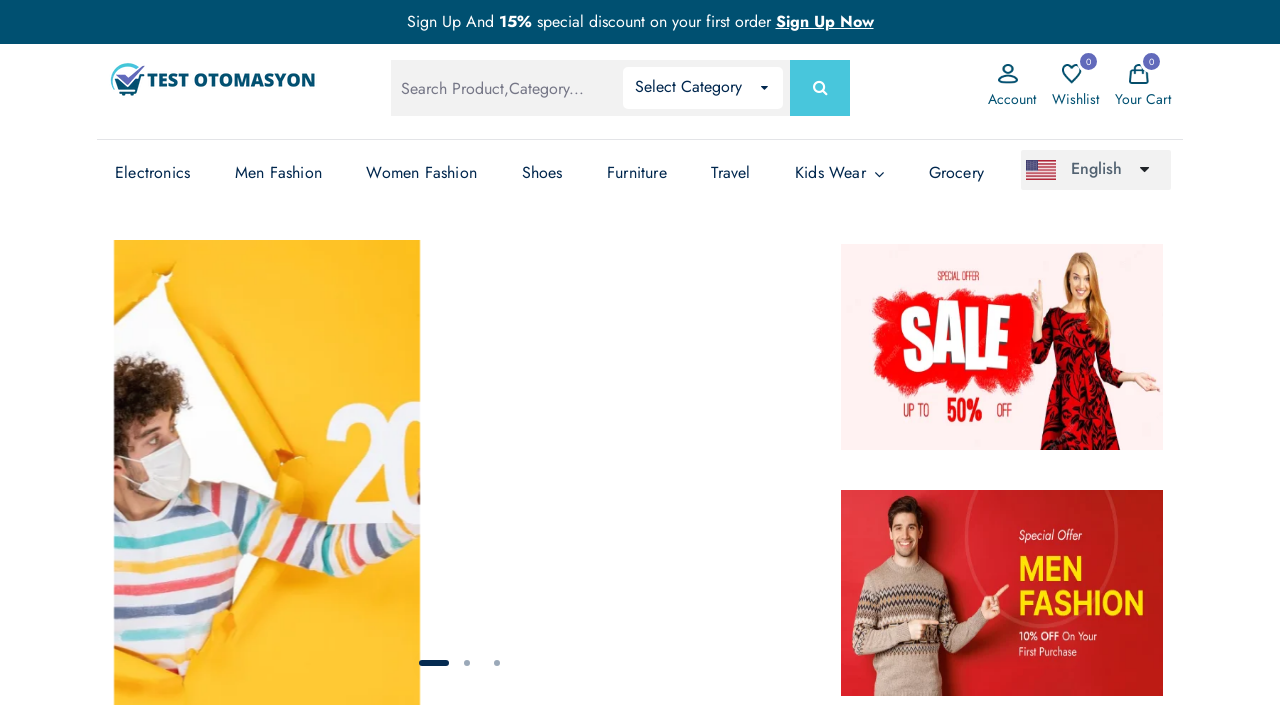

Retrieved current page URL
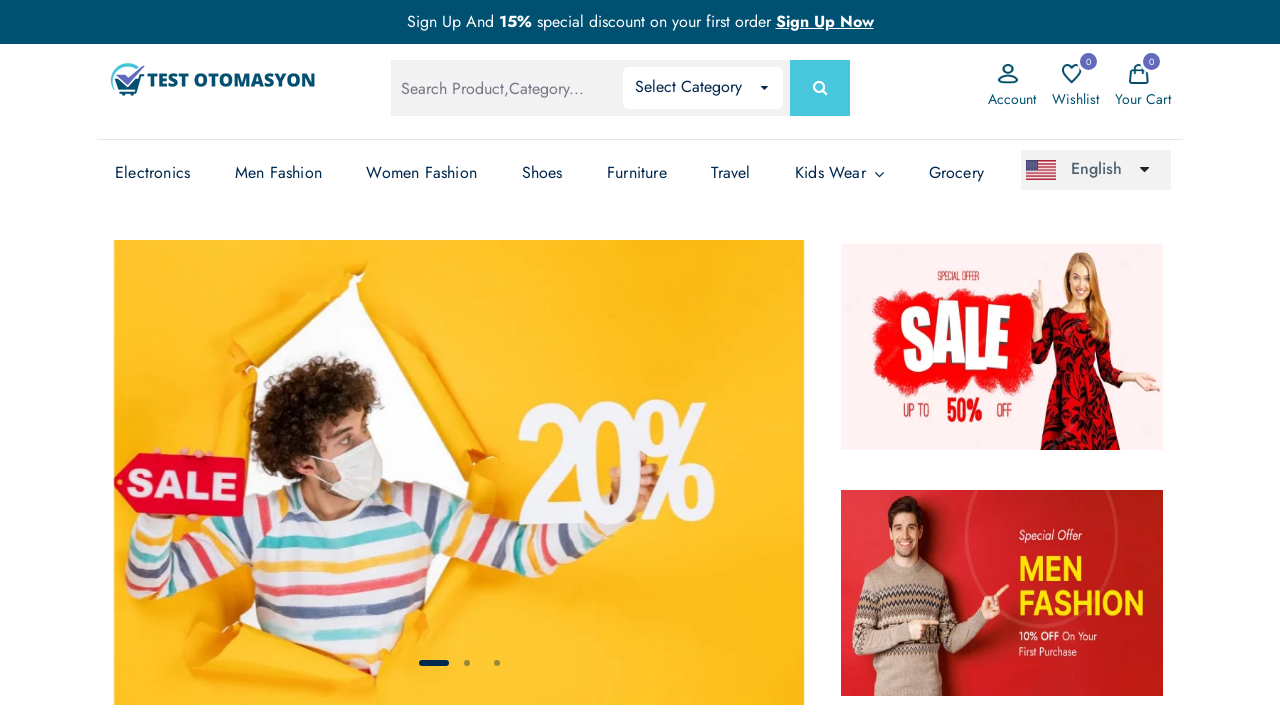

Verified page URL starts with https://www.testotomasyonu.com - assertion passed
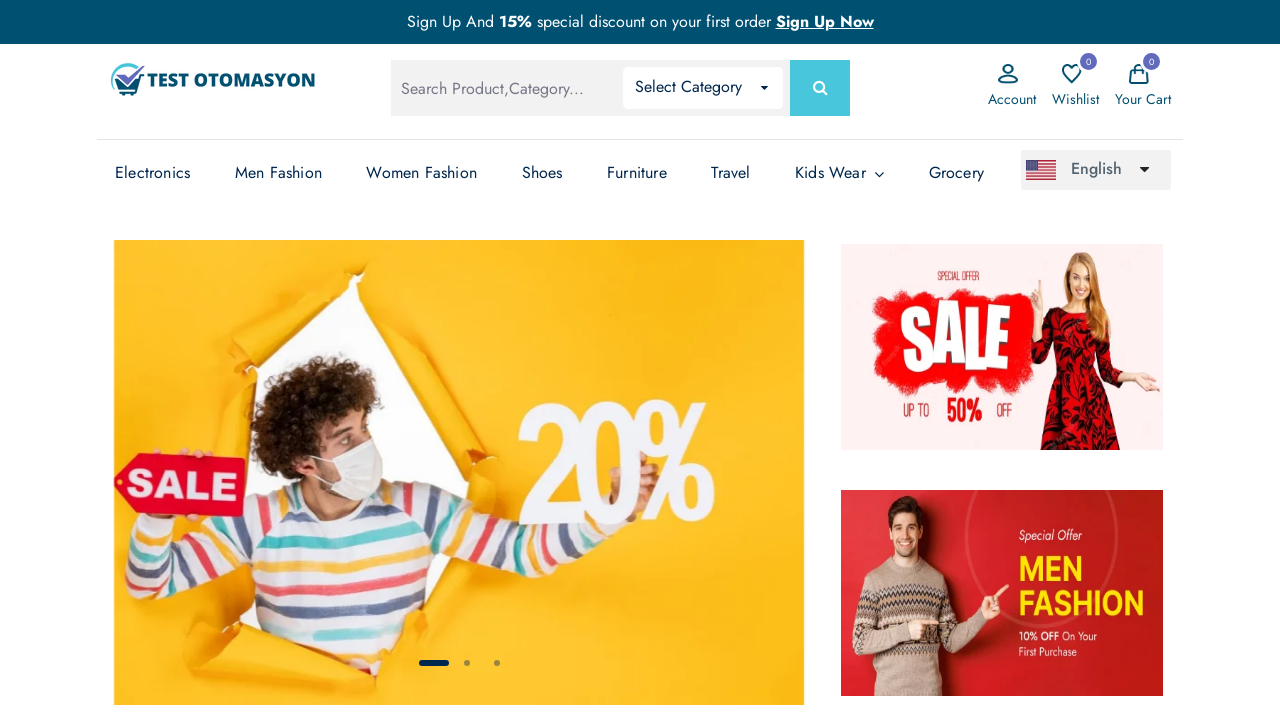

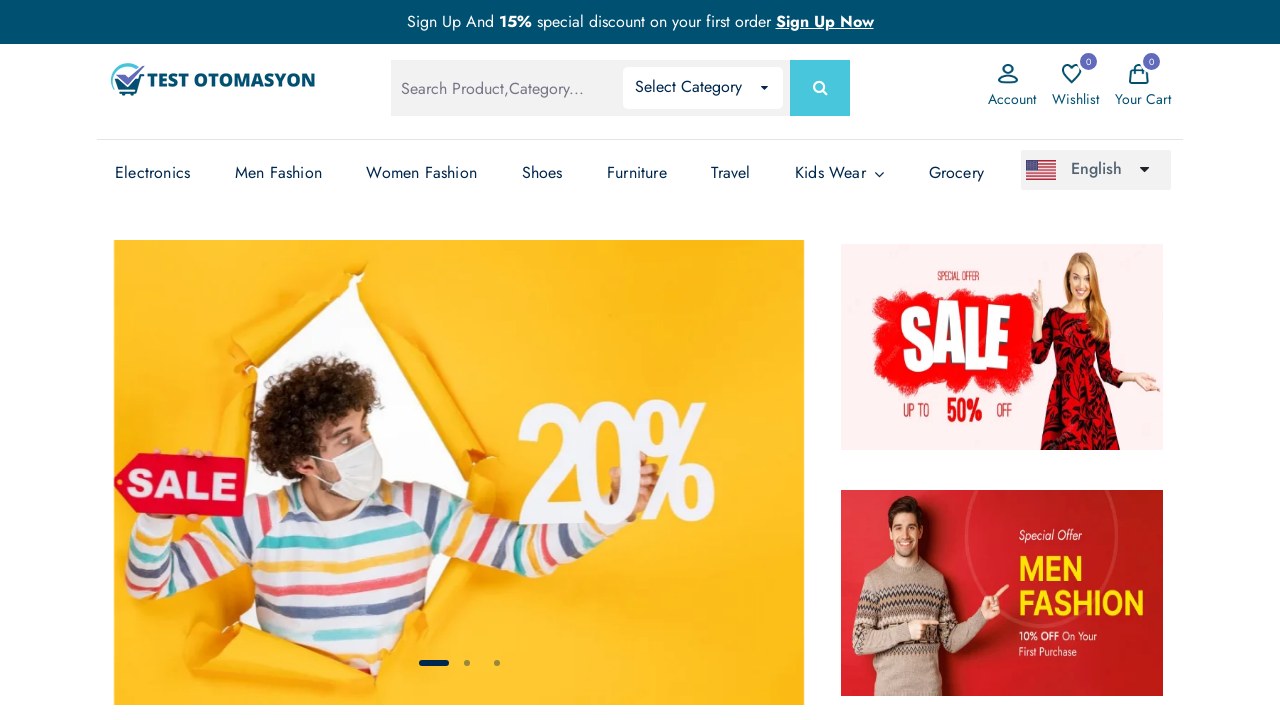